Tests context menu by right-clicking on the hot-spot area and handling the alert dialog

Starting URL: https://the-internet.herokuapp.com

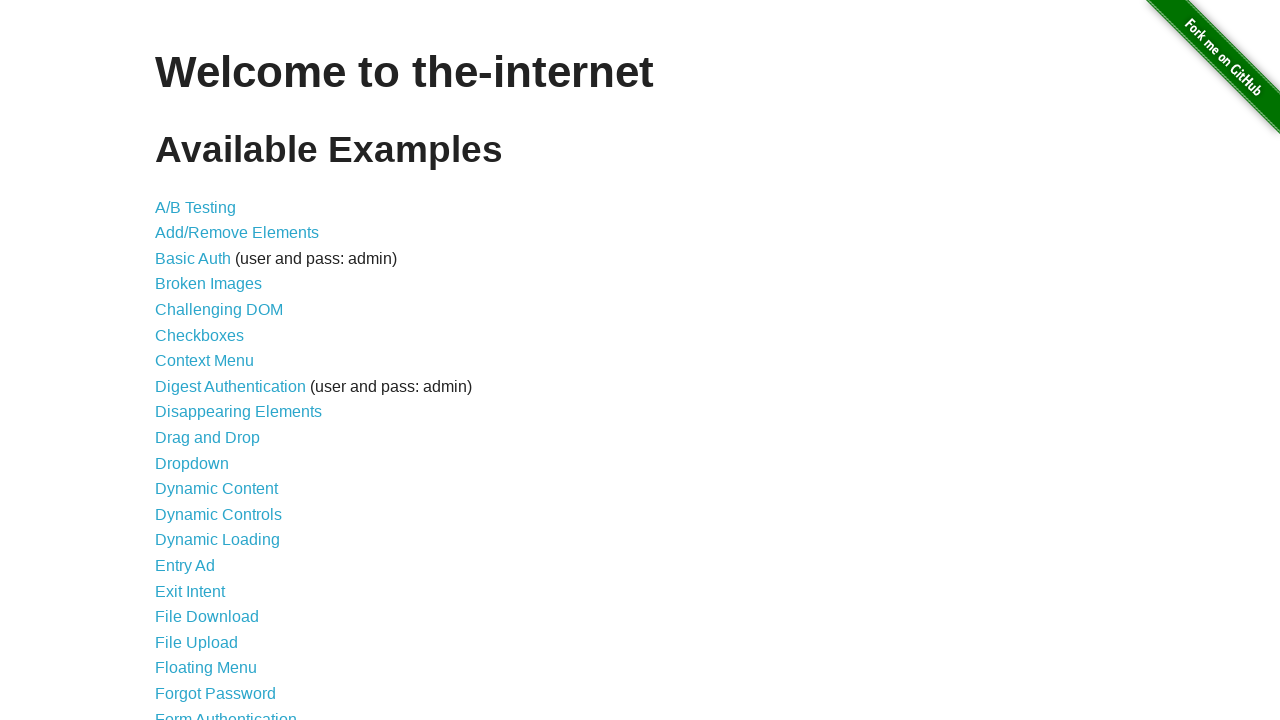

Clicked on 'Context Menu' link to navigate to test page at (204, 361) on internal:role=link[name="Context Menu"i]
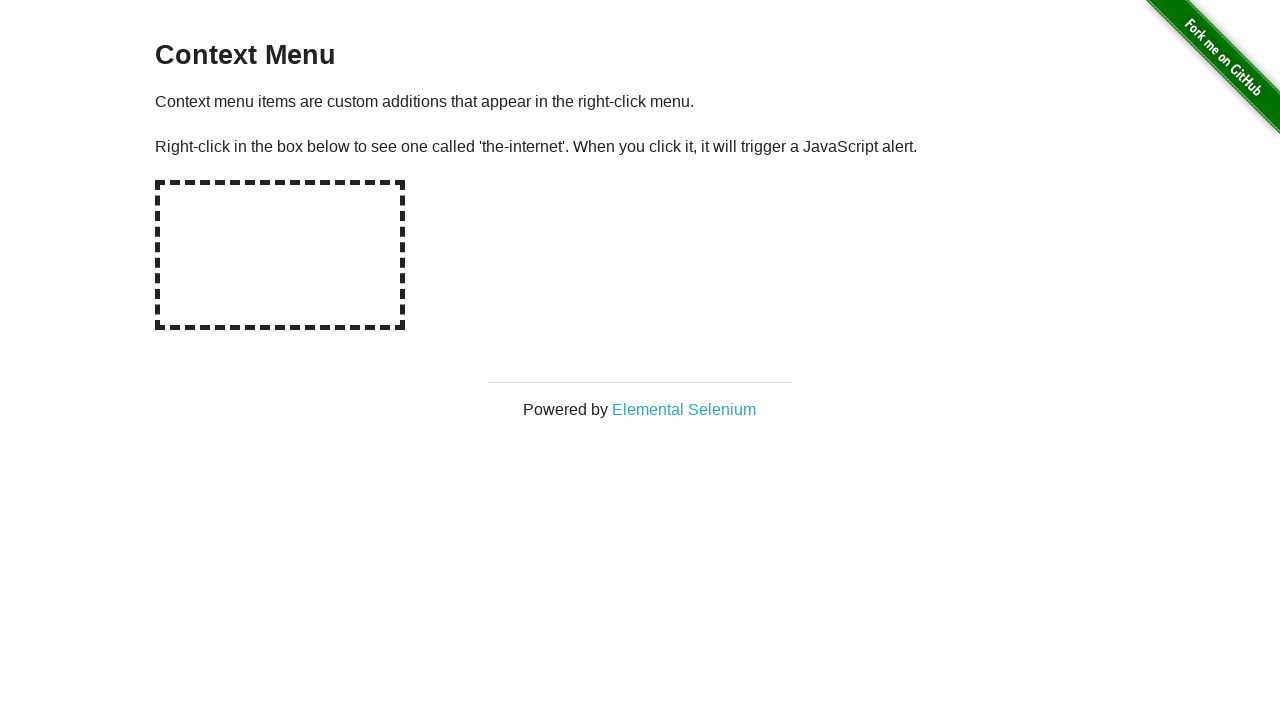

Set up dialog handler to automatically accept alert dialogs
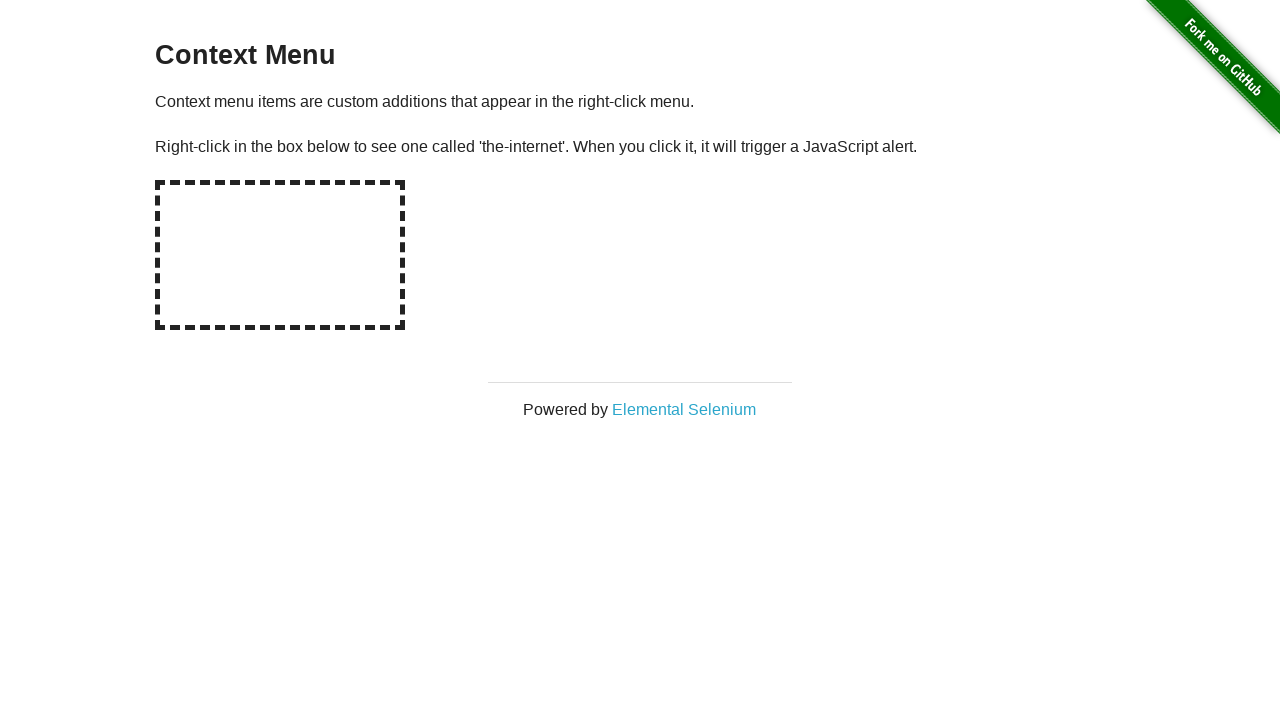

Right-clicked on hot-spot area to trigger context menu and alert at (280, 255) on #hot-spot
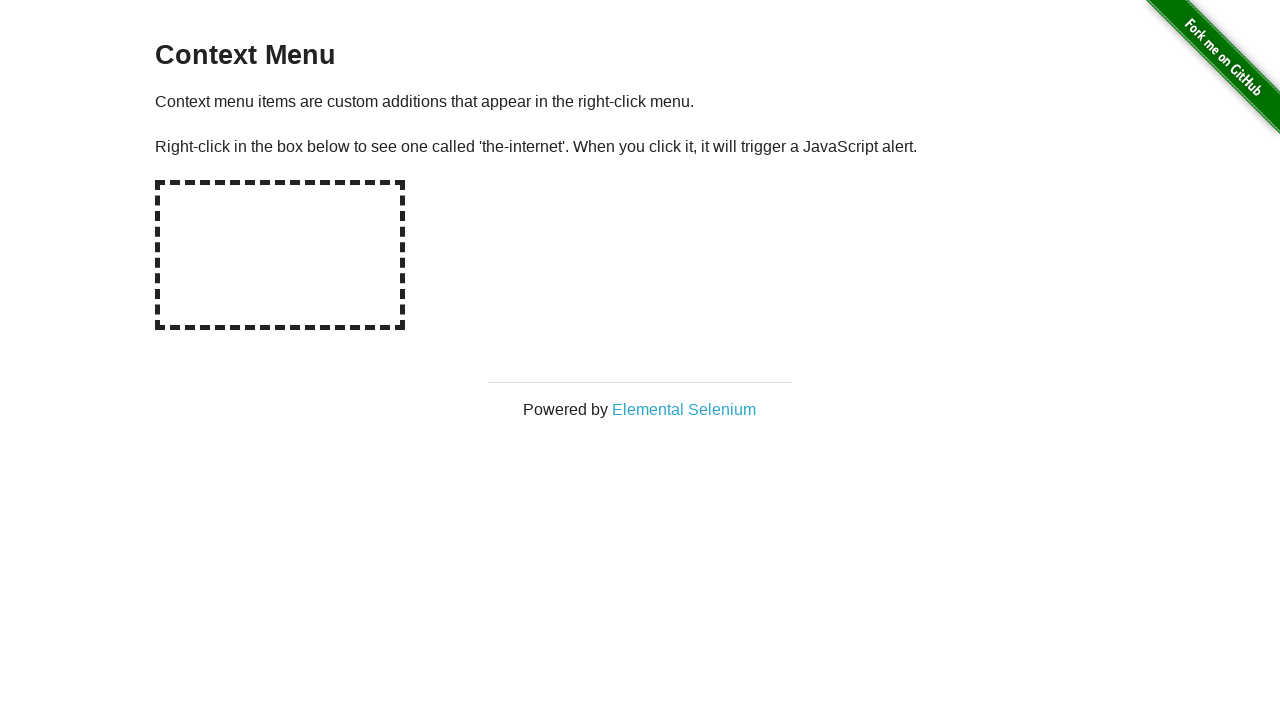

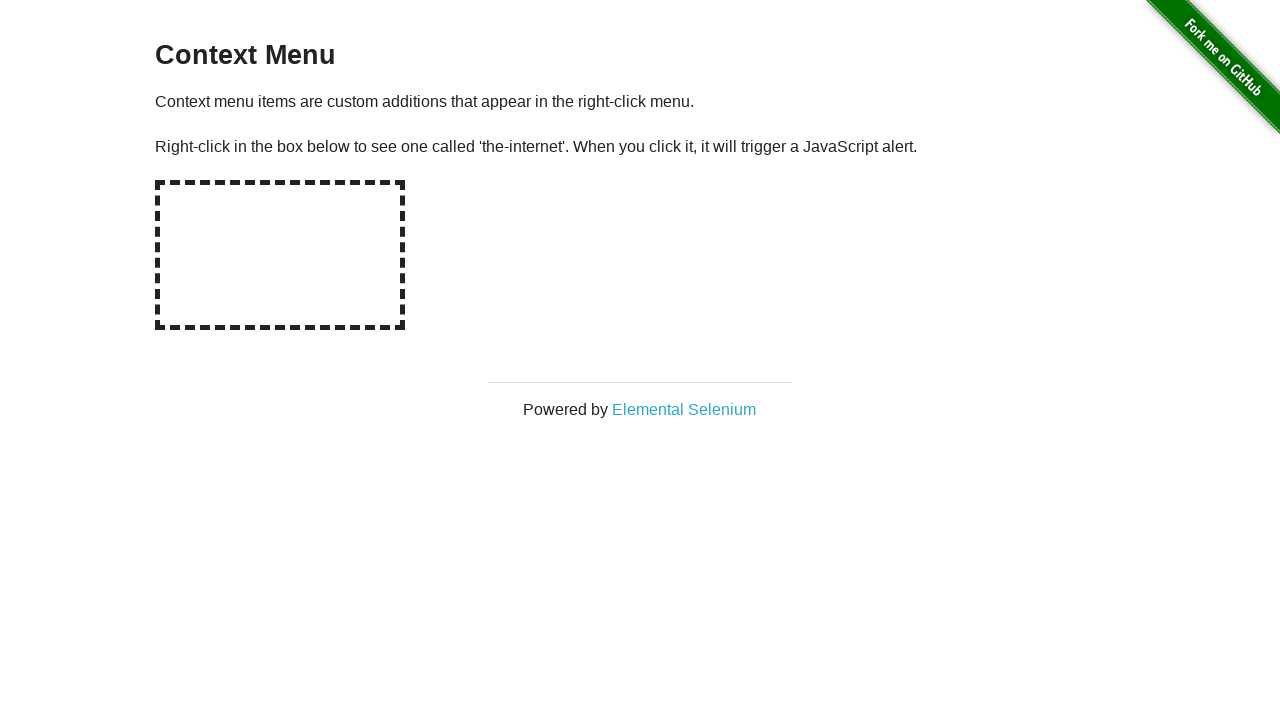